Tests radio button and checkbox selection on a practice form by selecting a Honda radio button and BMW/Benz checkboxes

Starting URL: https://www.letskodeit.com/practice

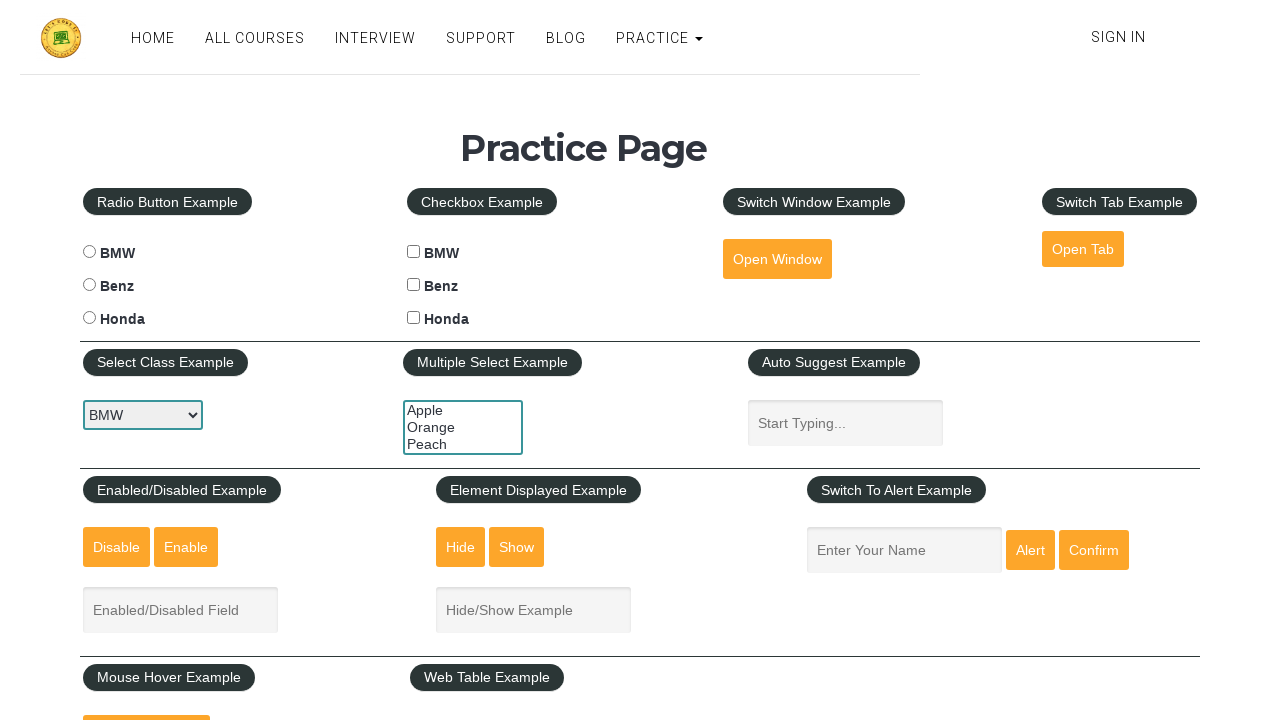

Selected Honda radio button at (89, 318) on #hondaradio
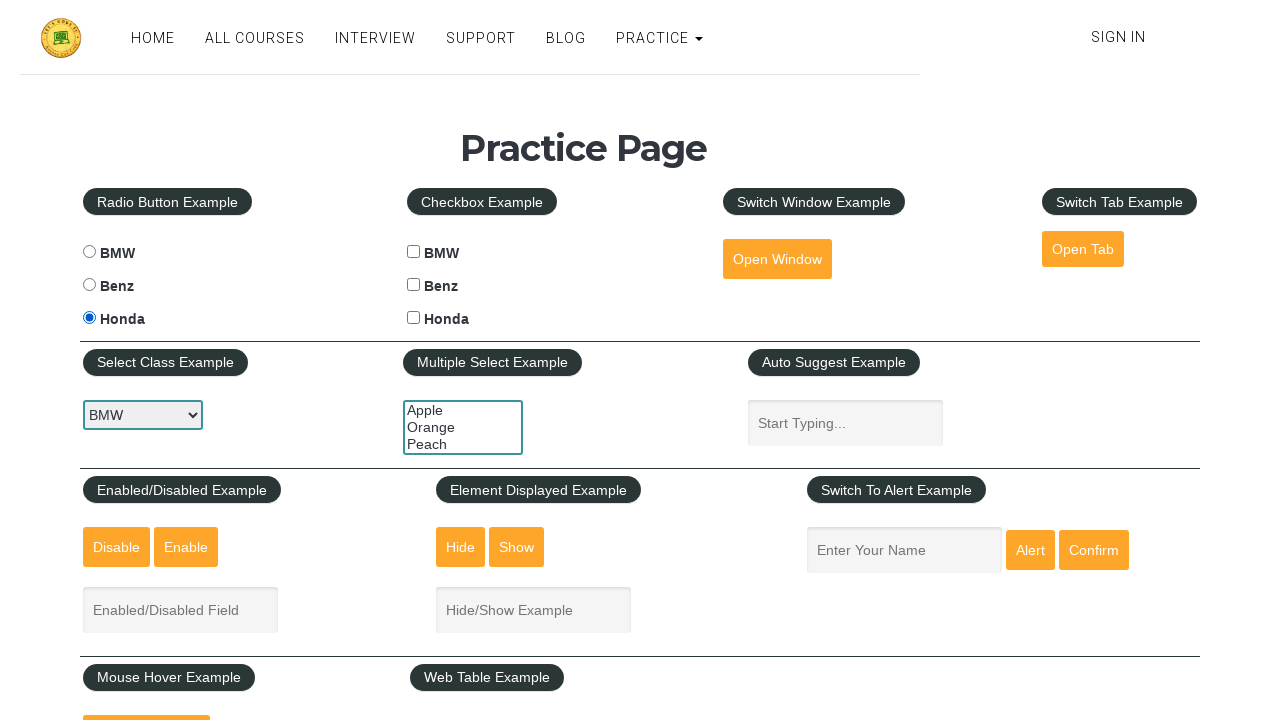

Selected BMW checkbox at (414, 252) on #bmwcheck
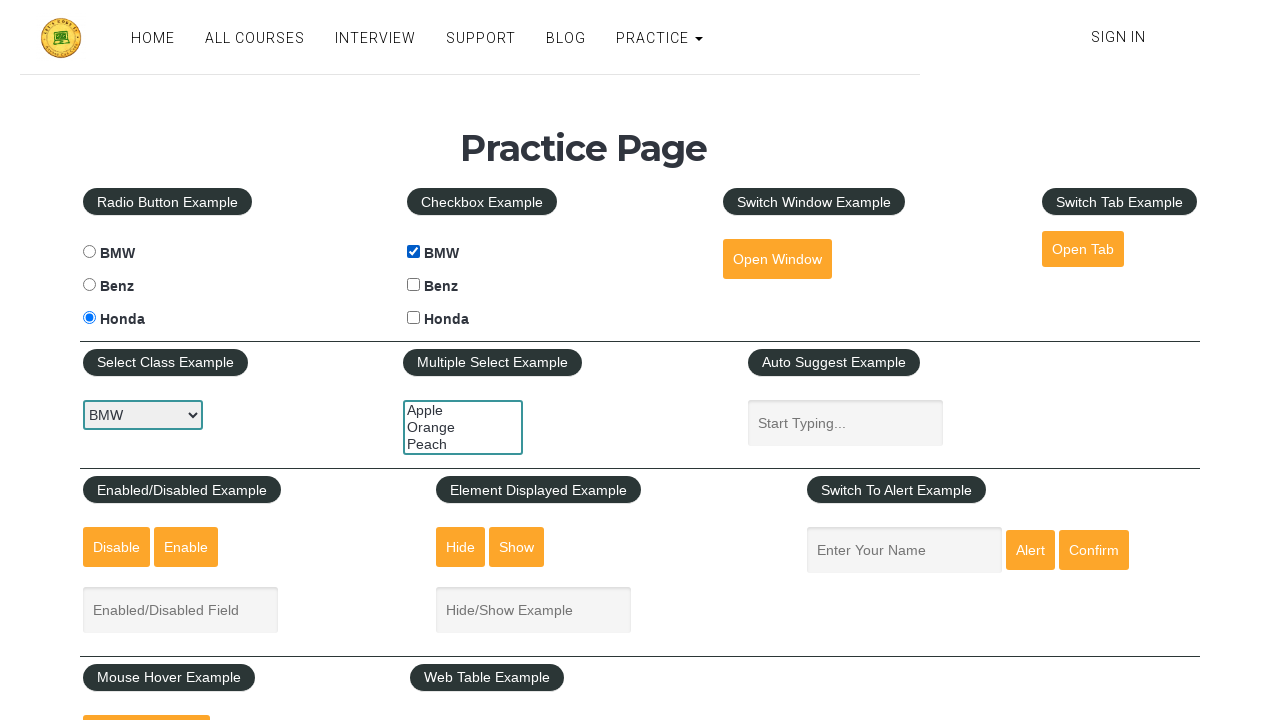

Selected Benz checkbox at (414, 285) on #benzcheck
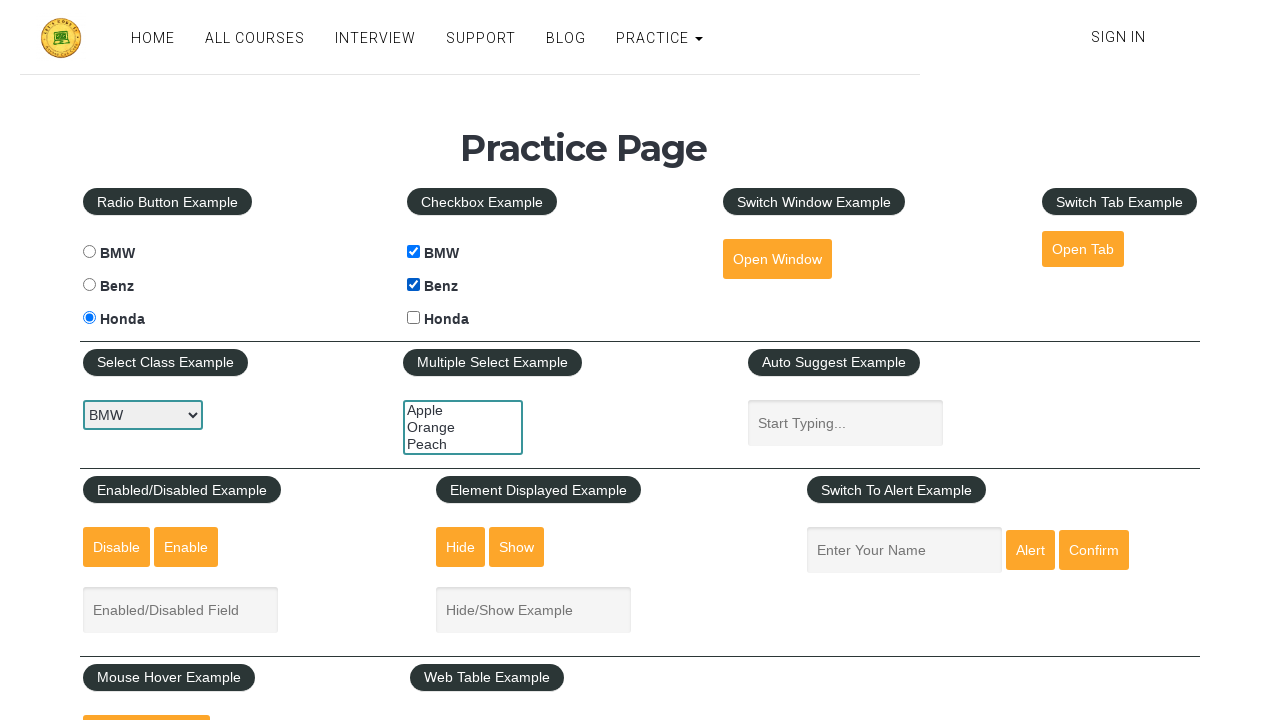

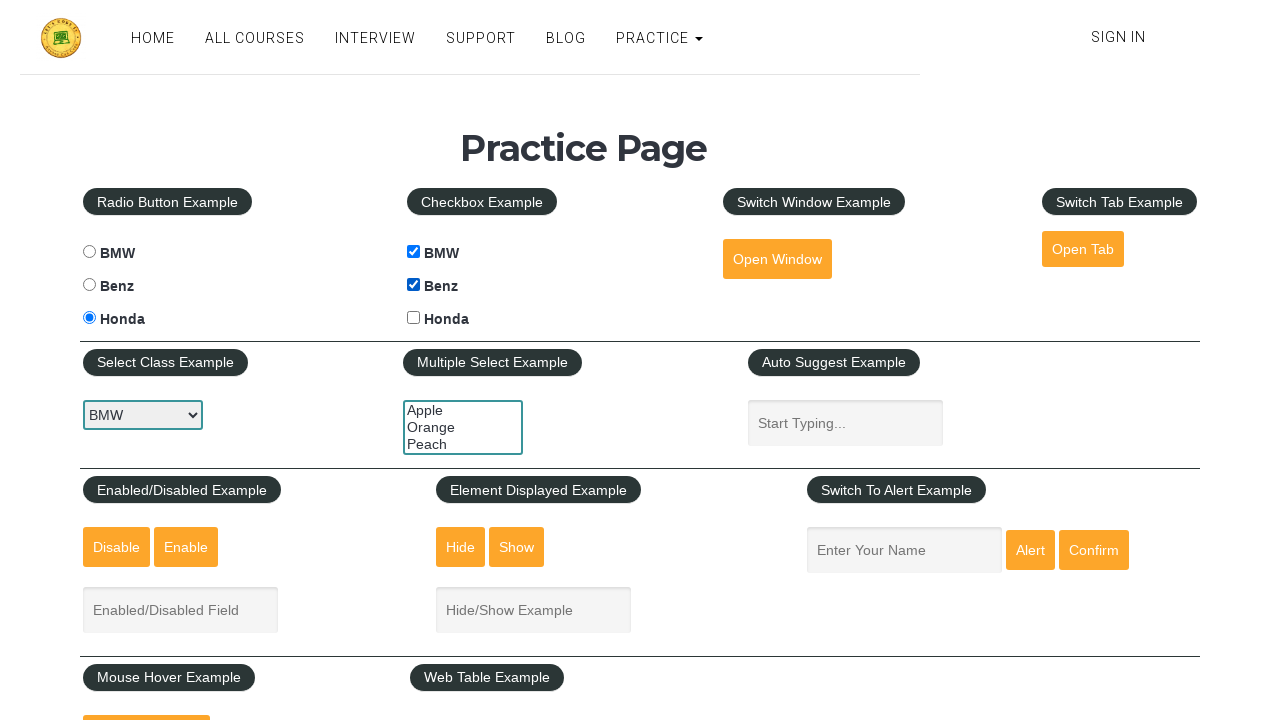